Tests removing a product from the shopping cart by first adding a product to cart, navigating to the cart page, clicking the remove button, and verifying the cart becomes empty.

Starting URL: https://atid.store/product/anchor-bracelet/

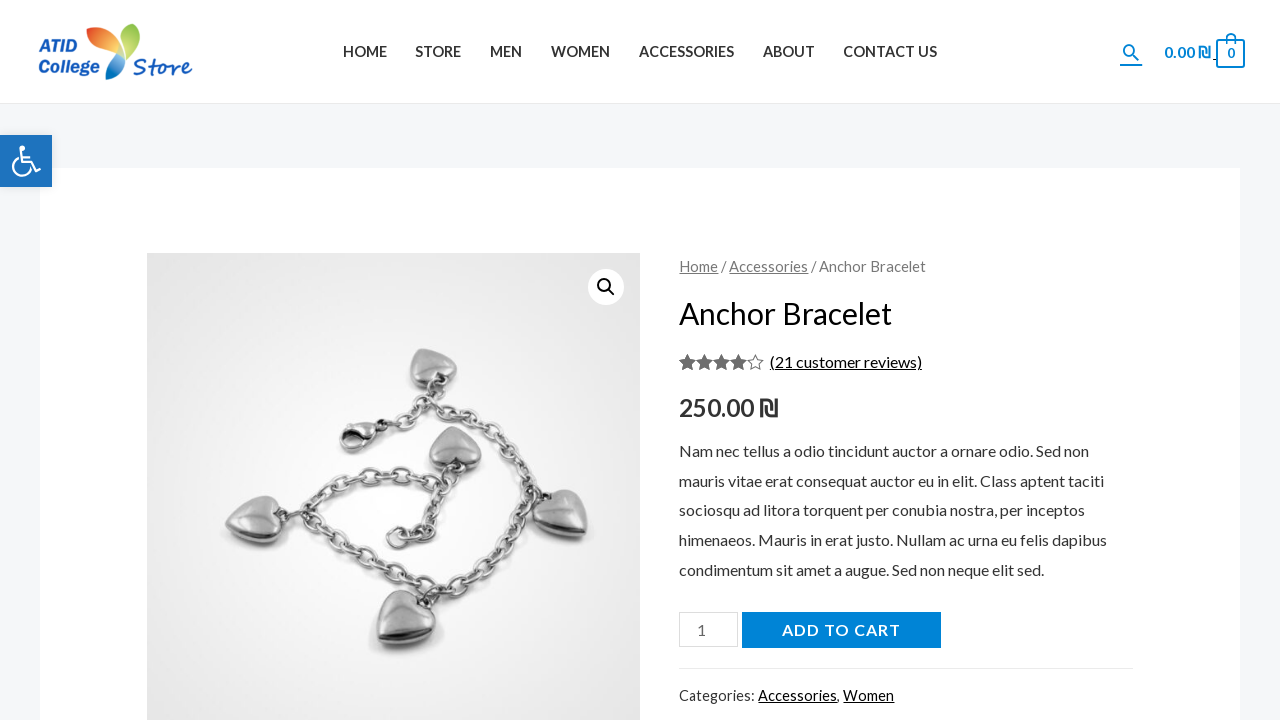

Clicked add to cart button on product page at (841, 630) on [name='add-to-cart']
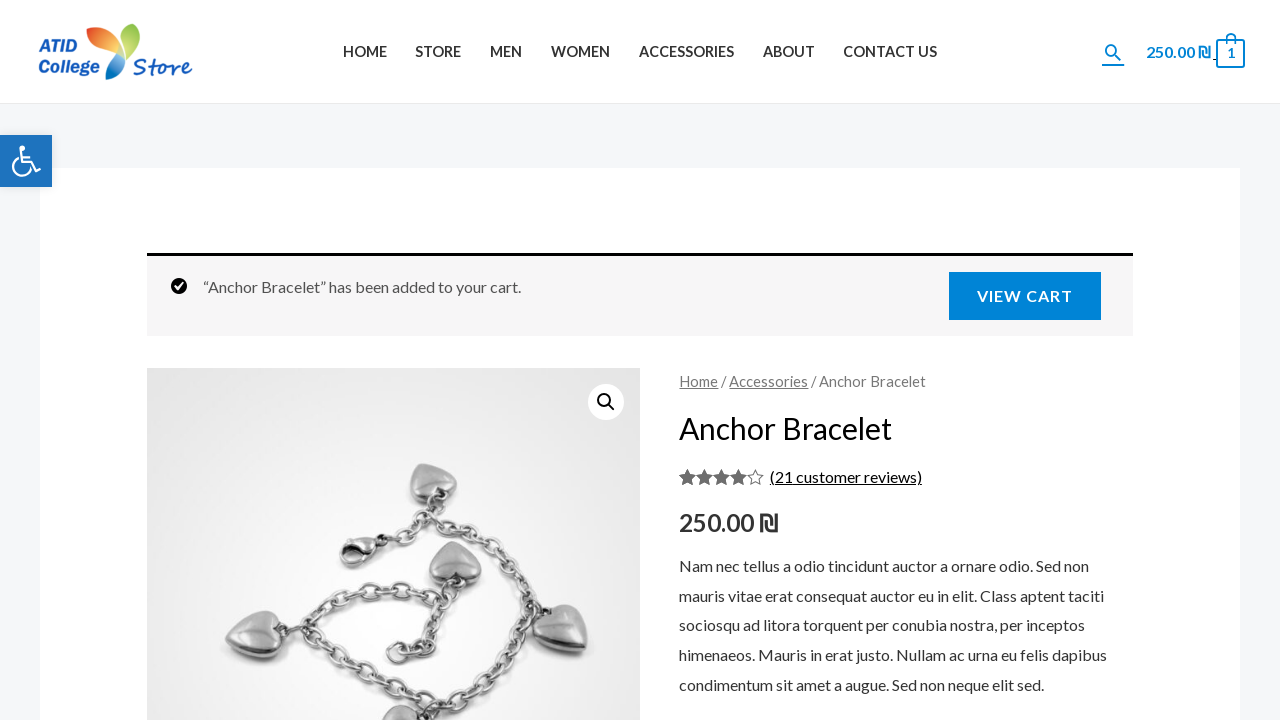

Waited for network to be idle after adding product
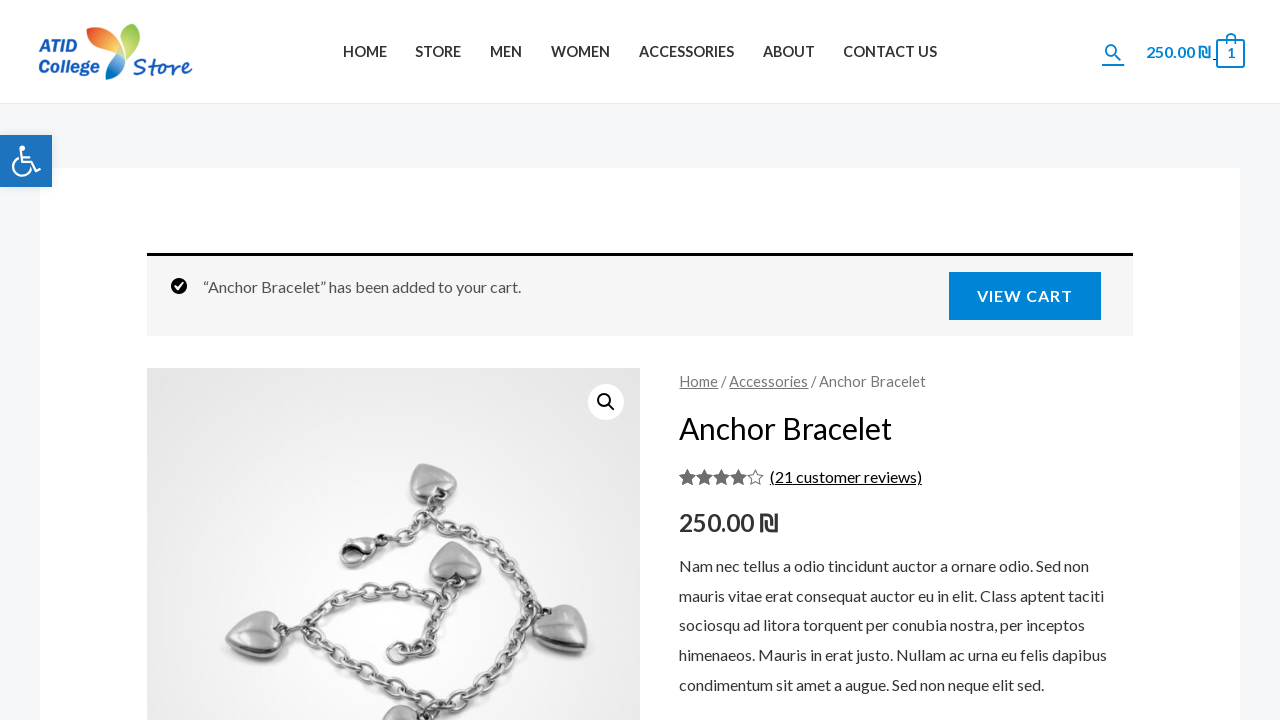

Navigated to cart page
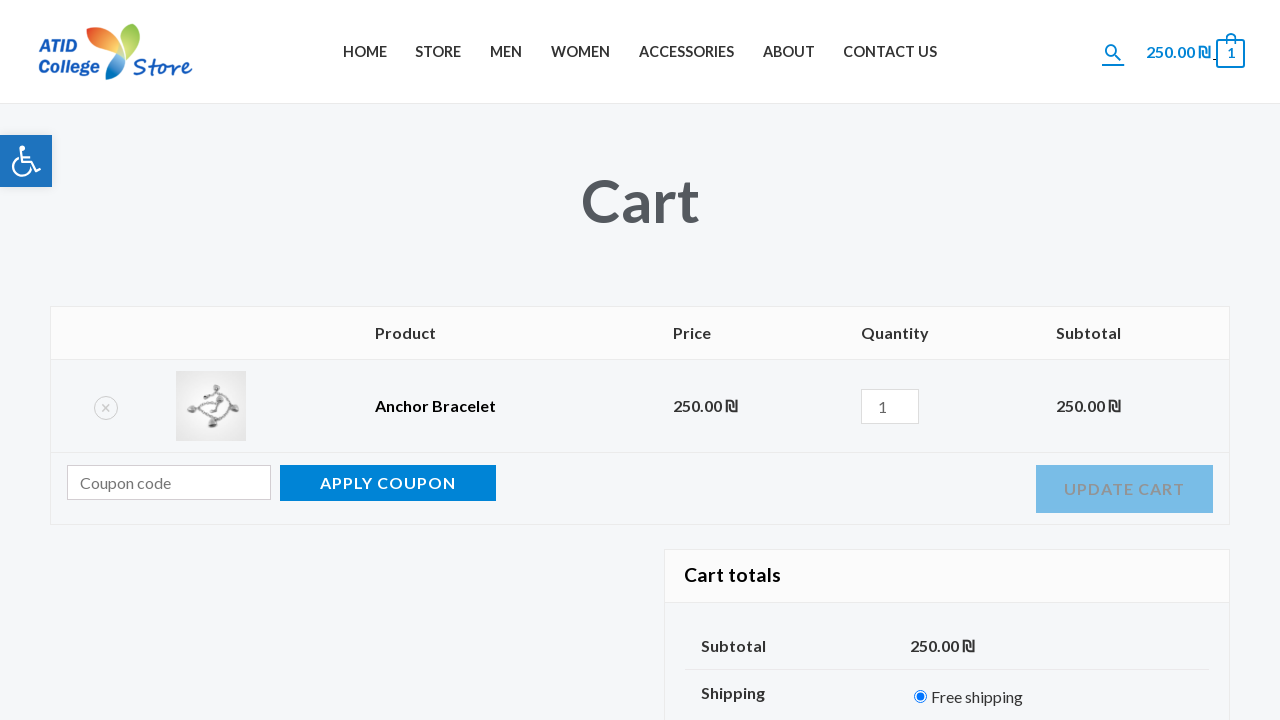

Cart table loaded on cart page
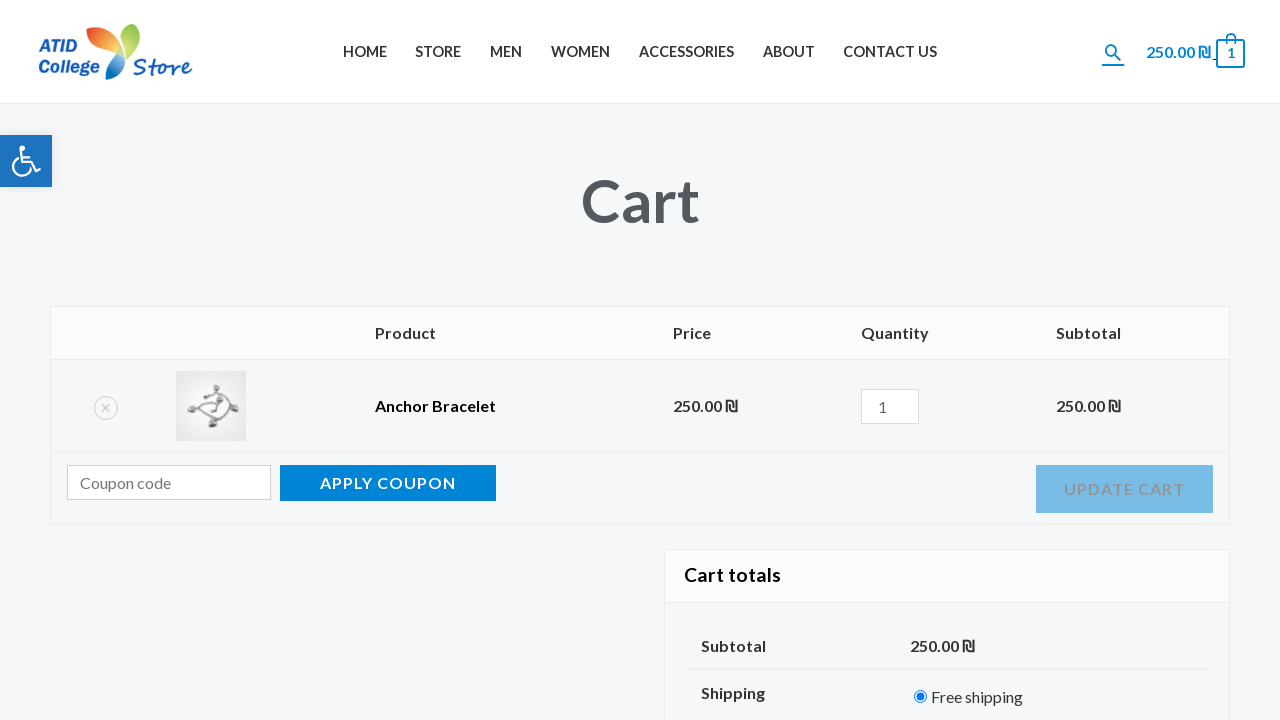

Clicked remove button to delete product from cart at (106, 408) on a.remove
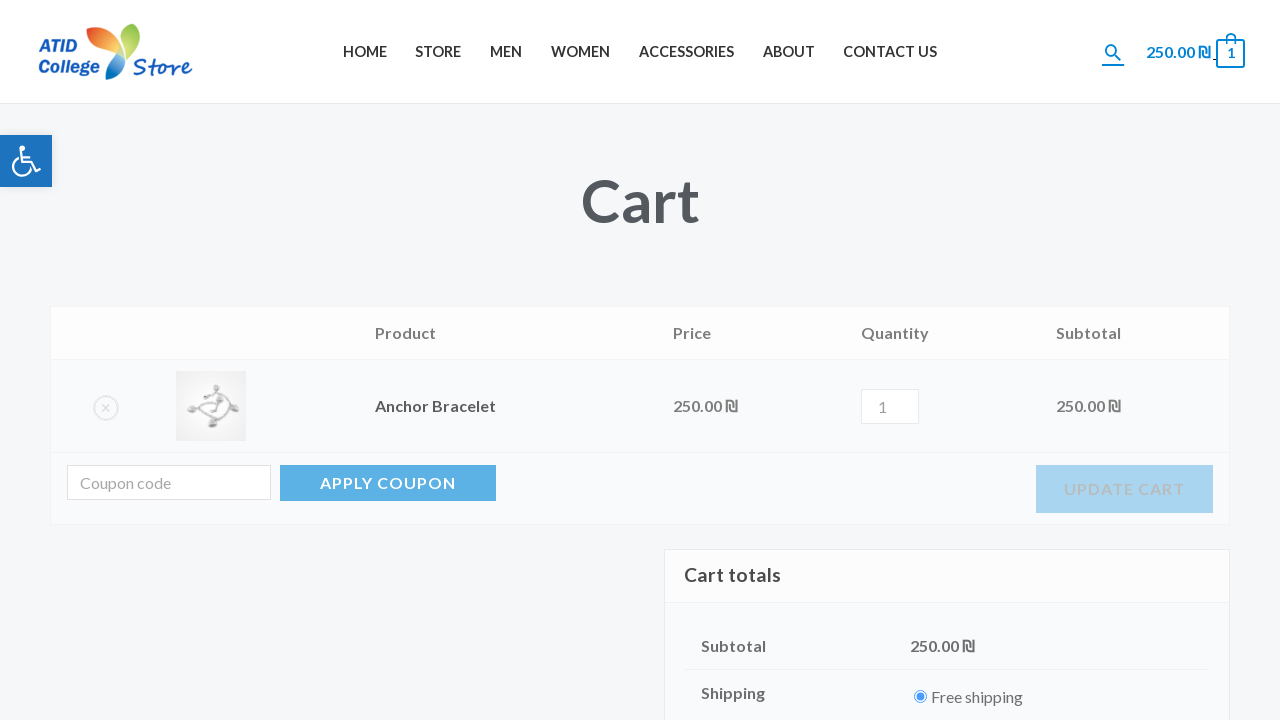

Waited for cart to update after product removal
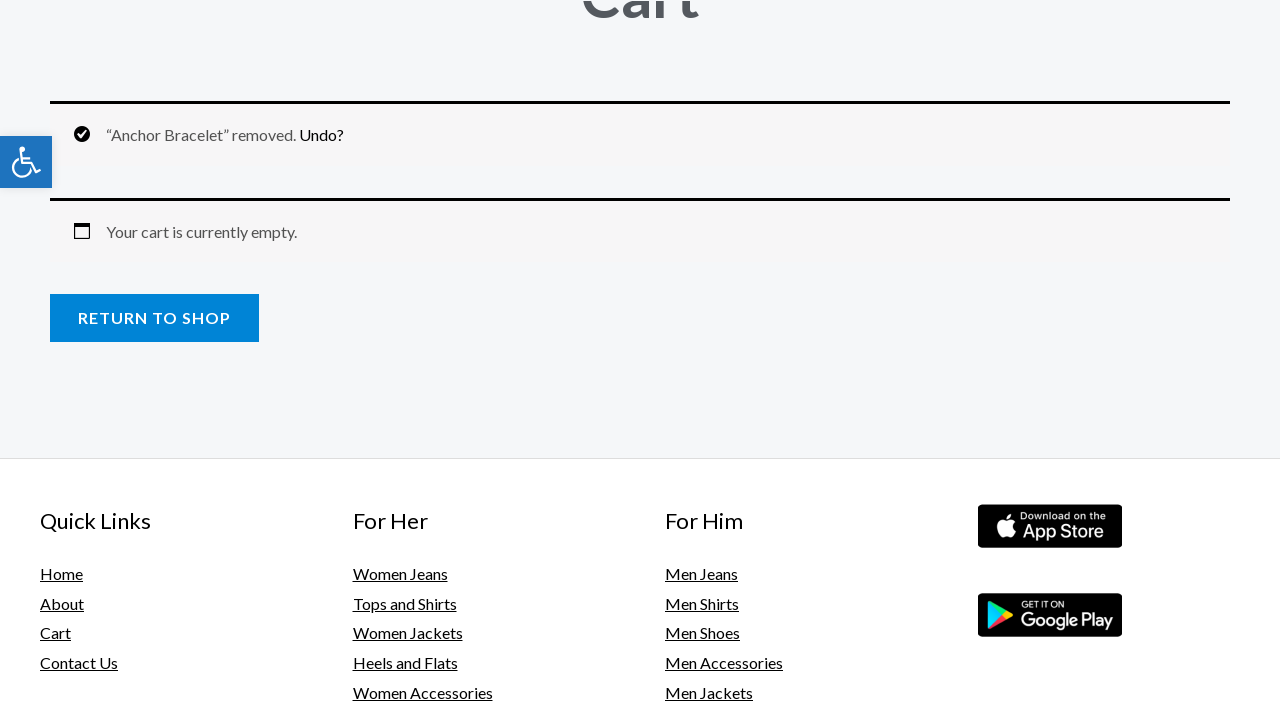

Verified cart is empty - empty cart message appeared
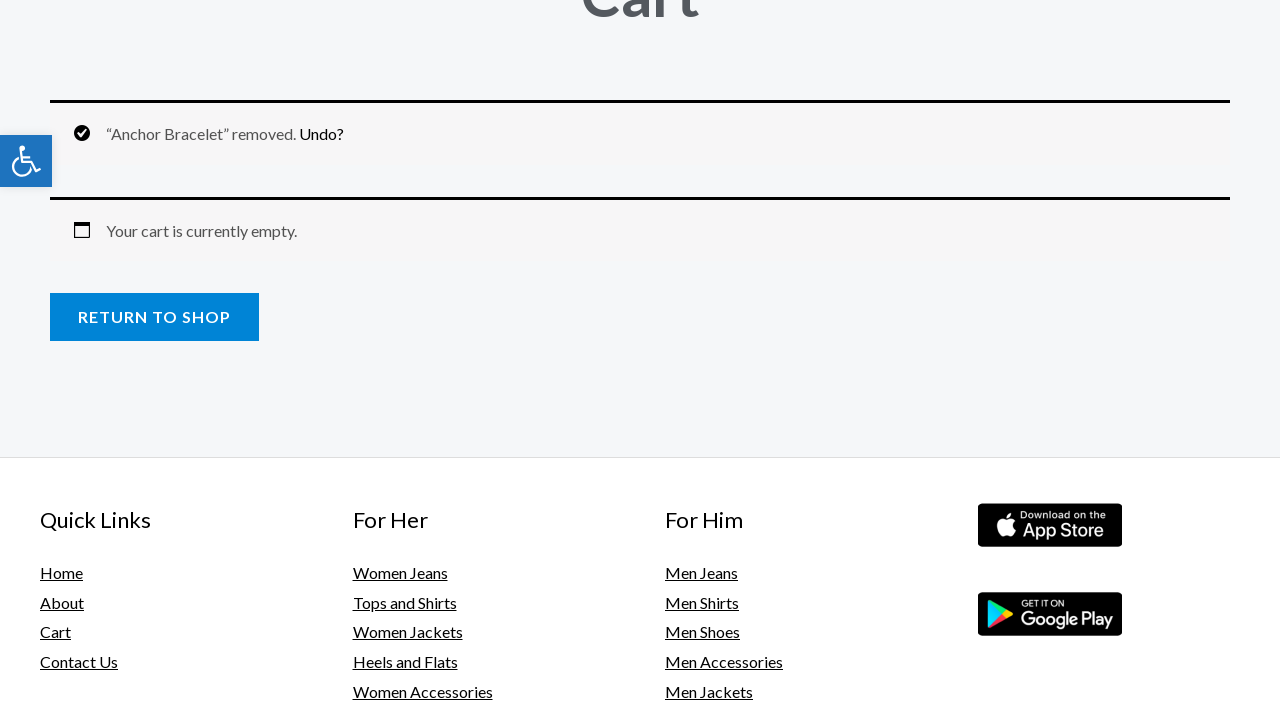

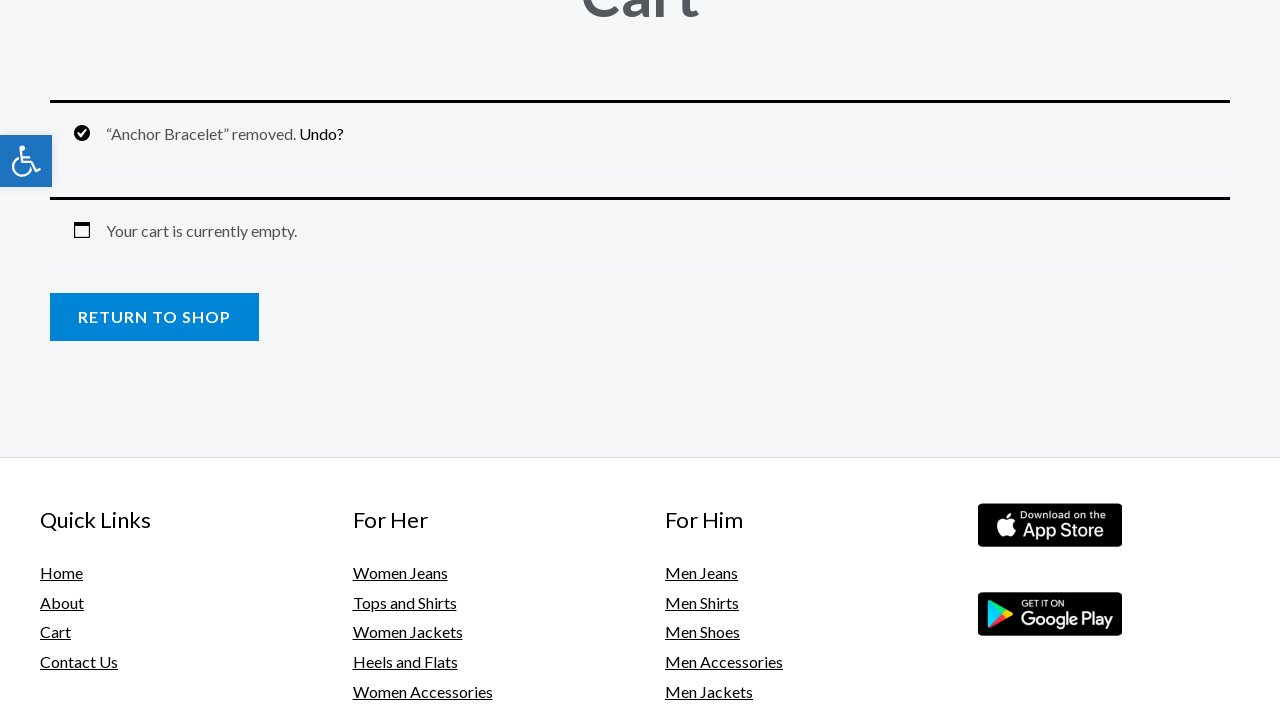